Tests the email input field on the text box form by entering an email address

Starting URL: https://demoqa.com/text-box

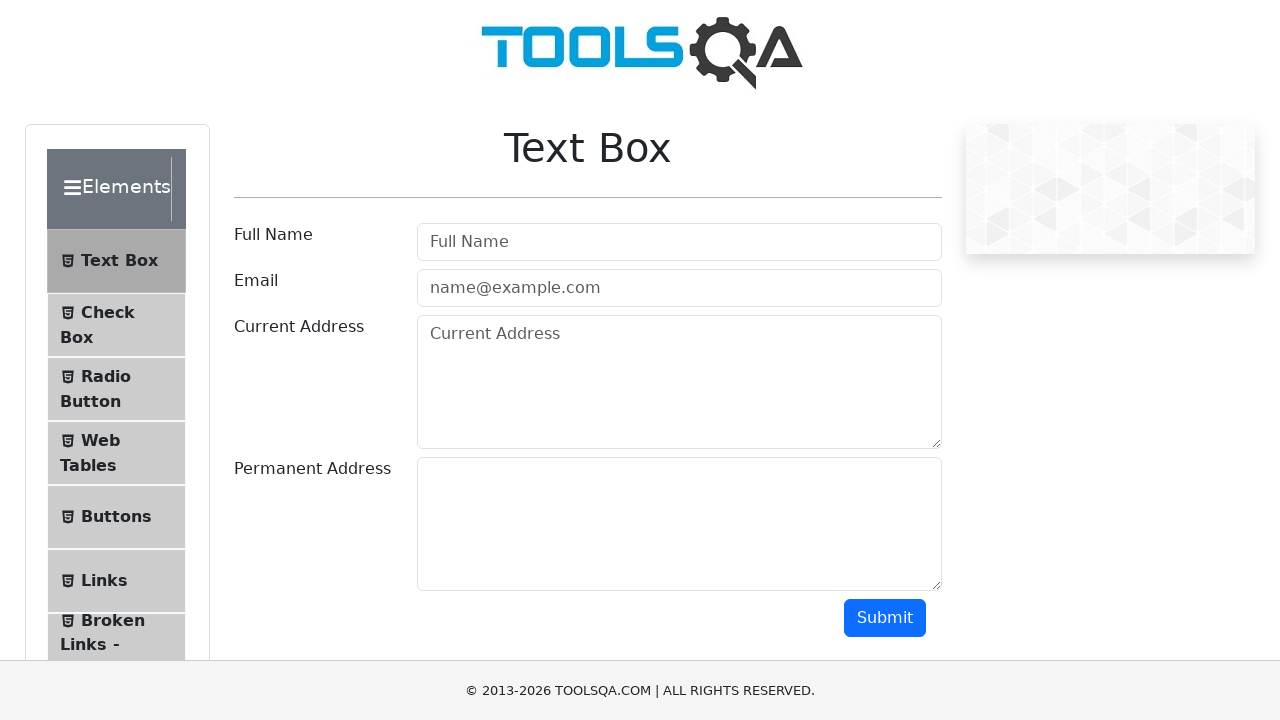

Email input field is visible on the text box form
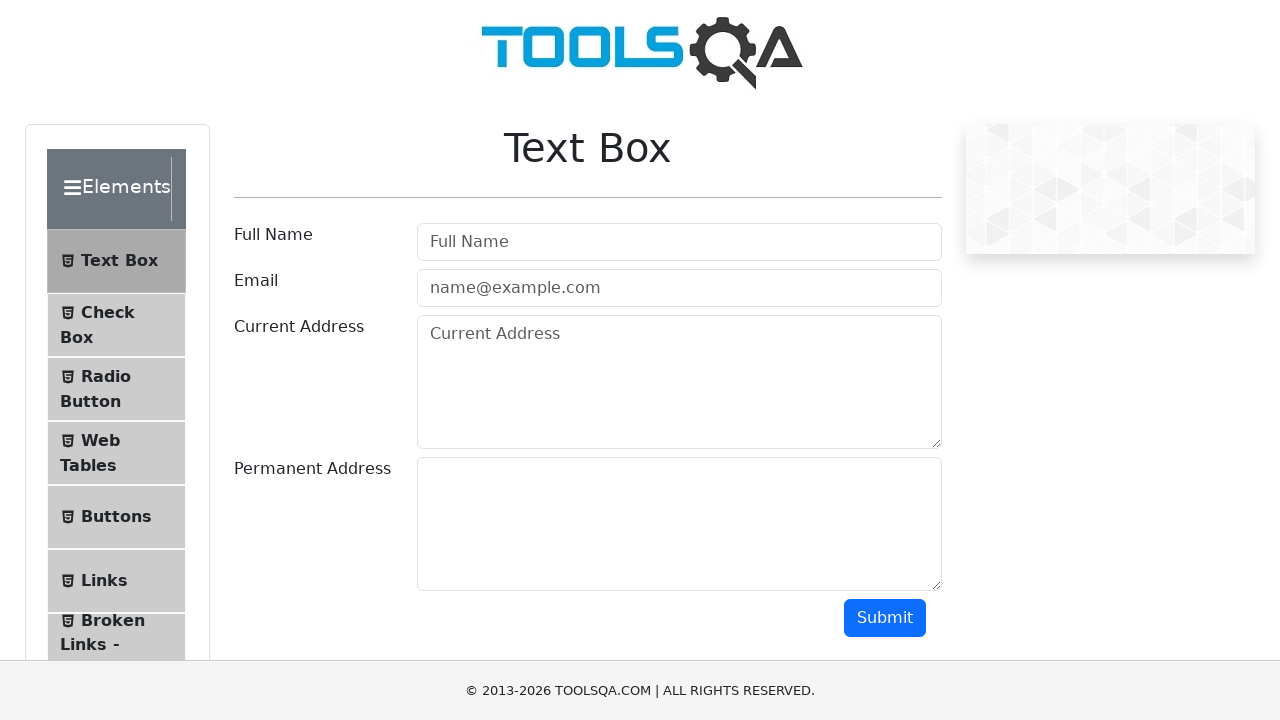

Entered email address 'marcus.johnson@testmail.com' into the email field on #userEmail
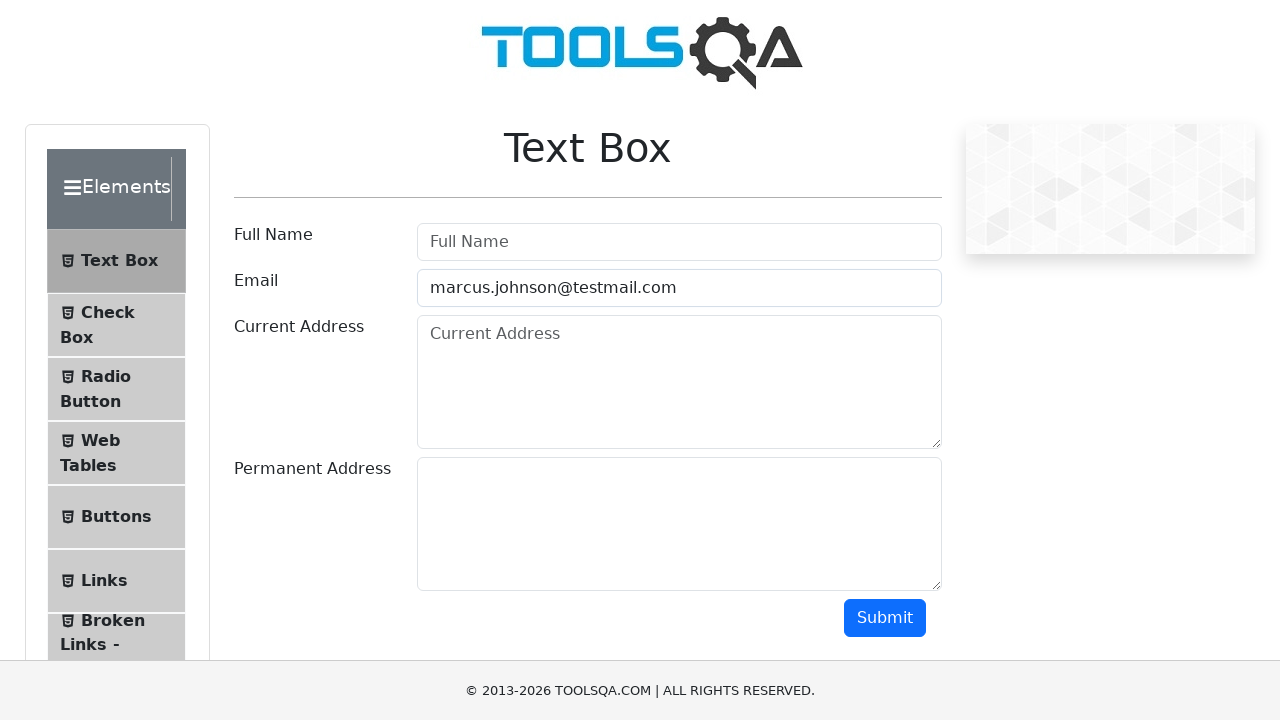

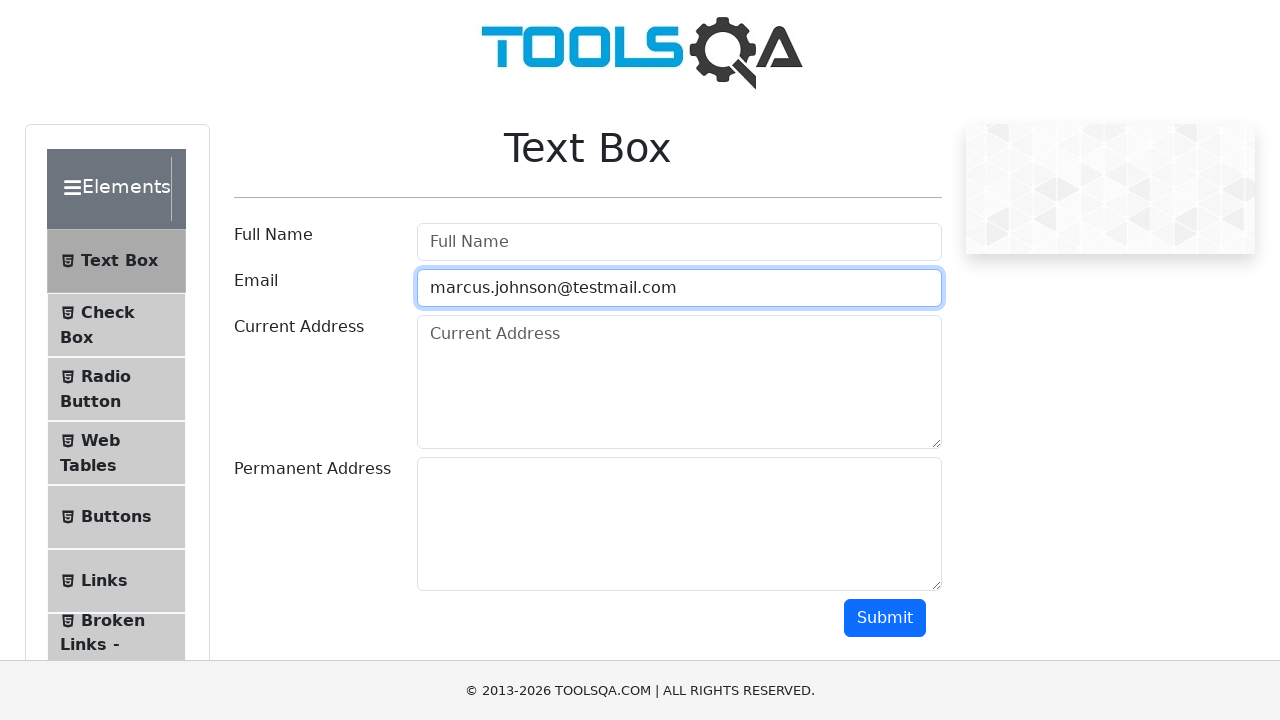